Tests the Checkboxes page by navigating to it and toggling all checkboxes (clicking each one regardless of current state)

Starting URL: http://the-internet.herokuapp.com

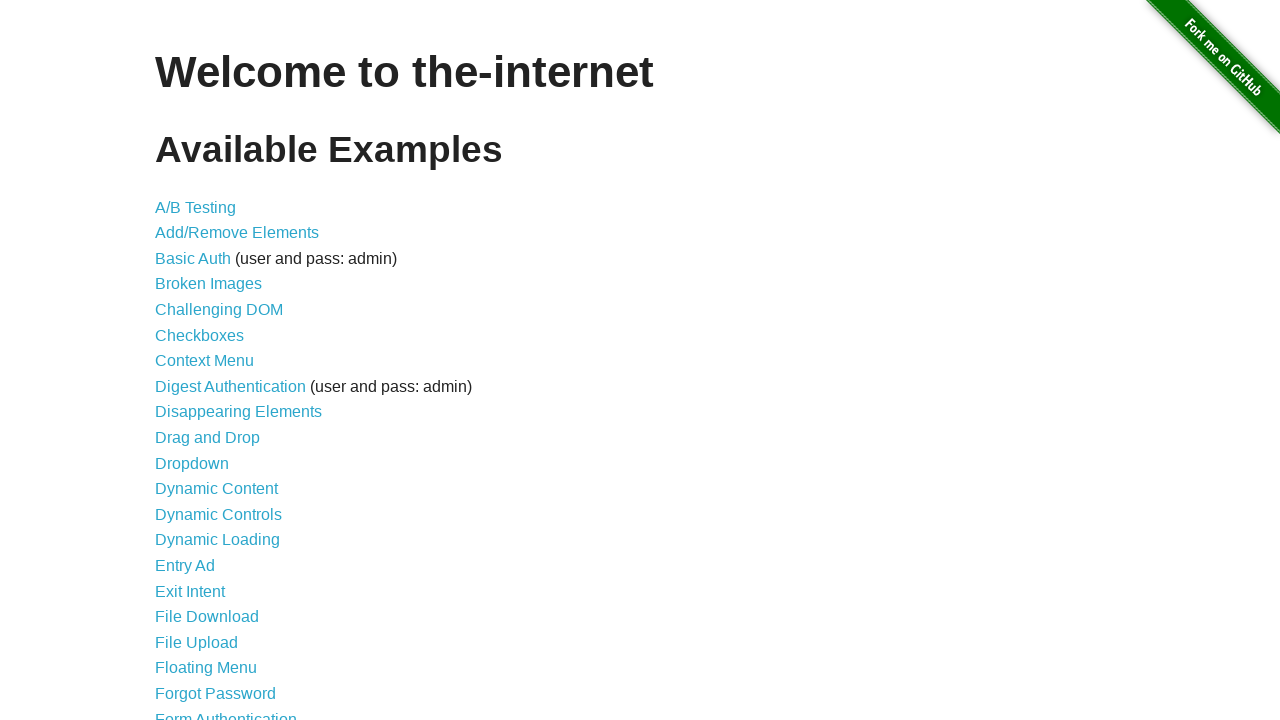

Clicked on Checkboxes link to navigate to the Checkboxes page at (200, 335) on xpath=//a[contains(@href, '/checkboxes')]
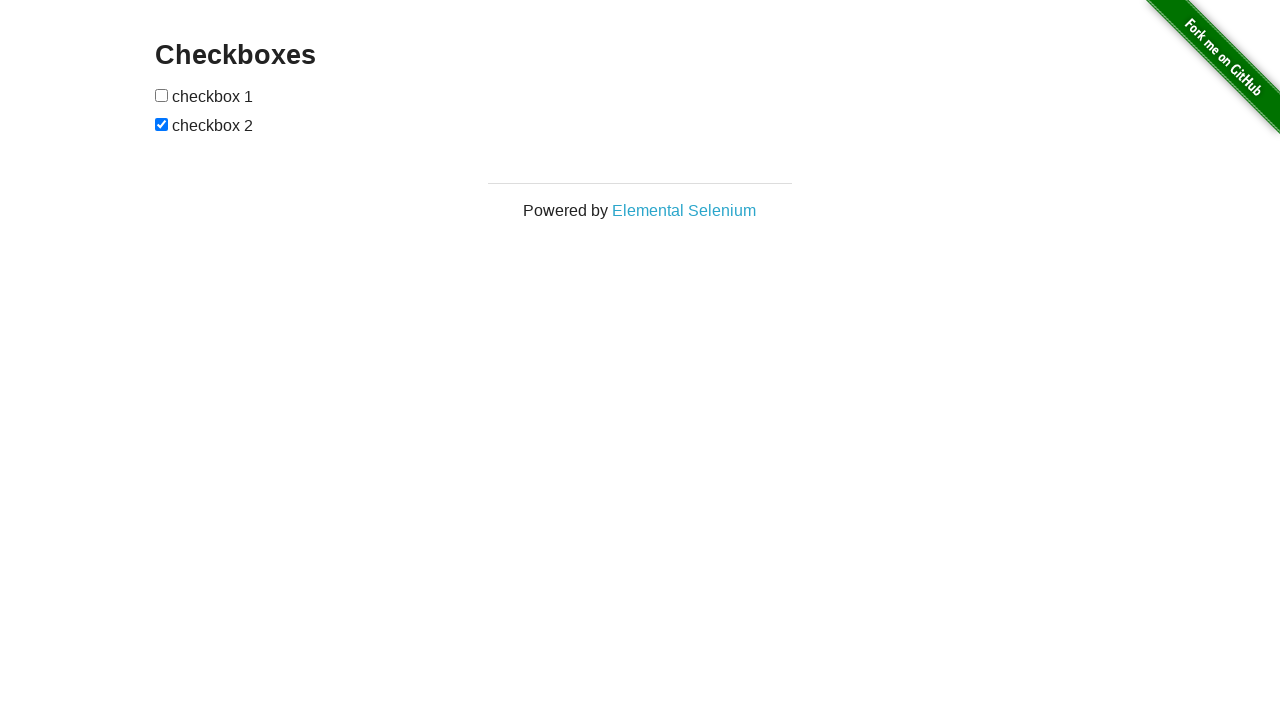

Waited for checkboxes to load on the page
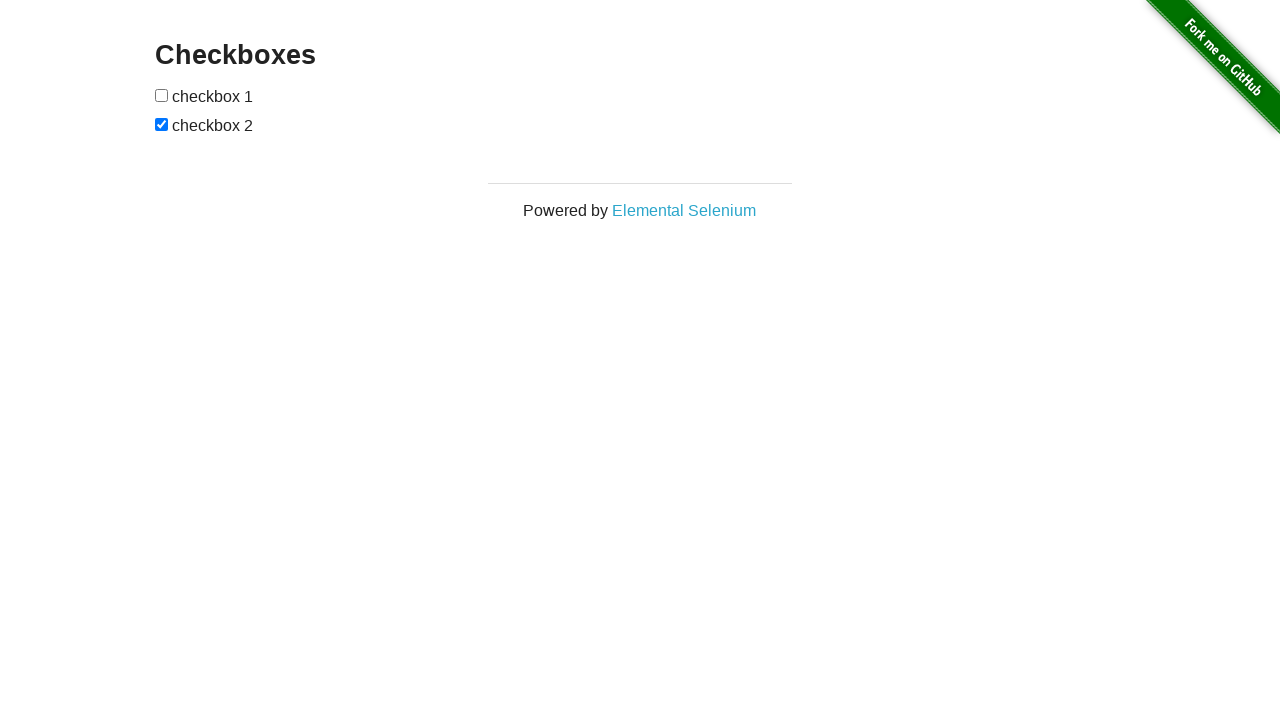

Located all checkboxes on the page
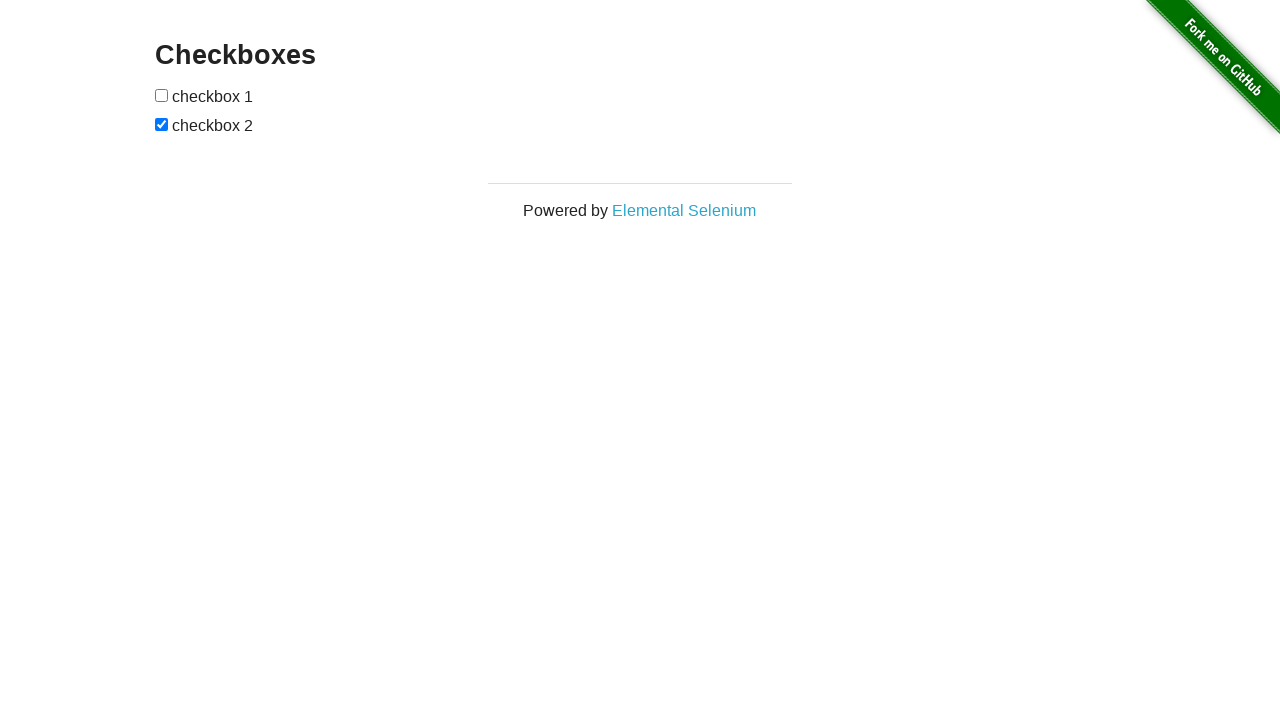

Found 2 checkboxes to toggle
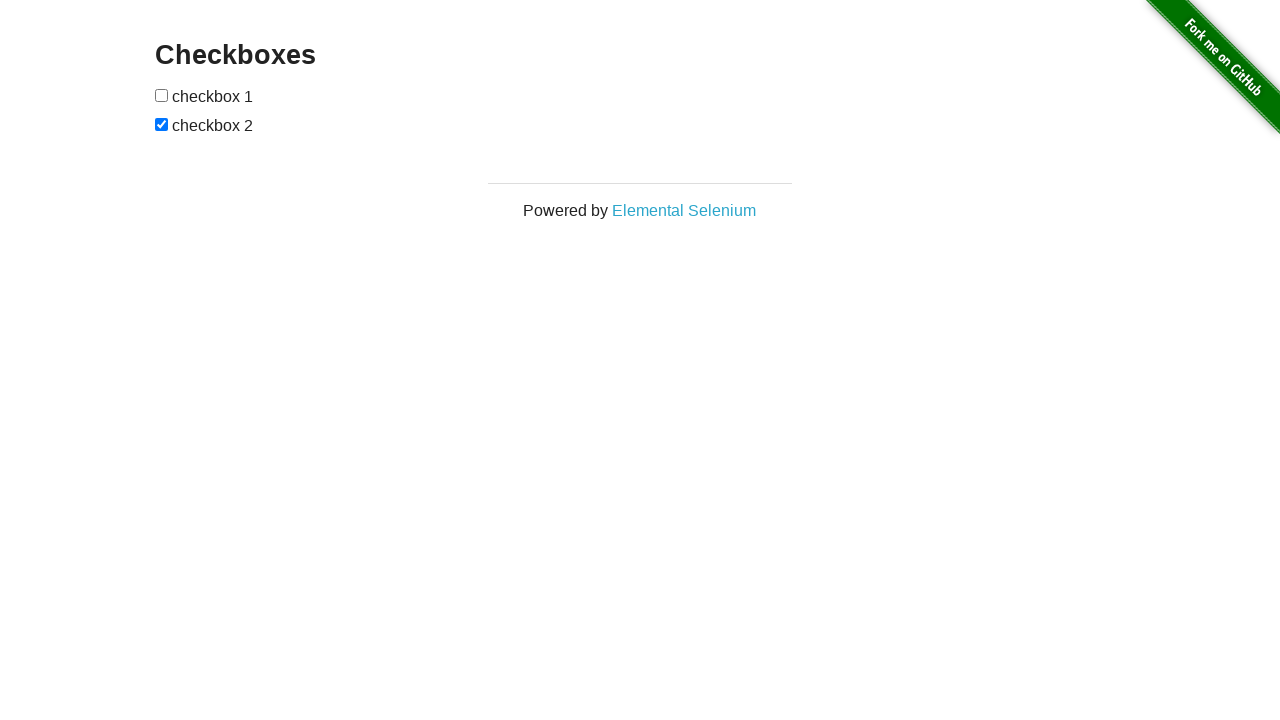

Toggled checkbox 1 of 2 at (162, 95) on [type=checkbox] >> nth=0
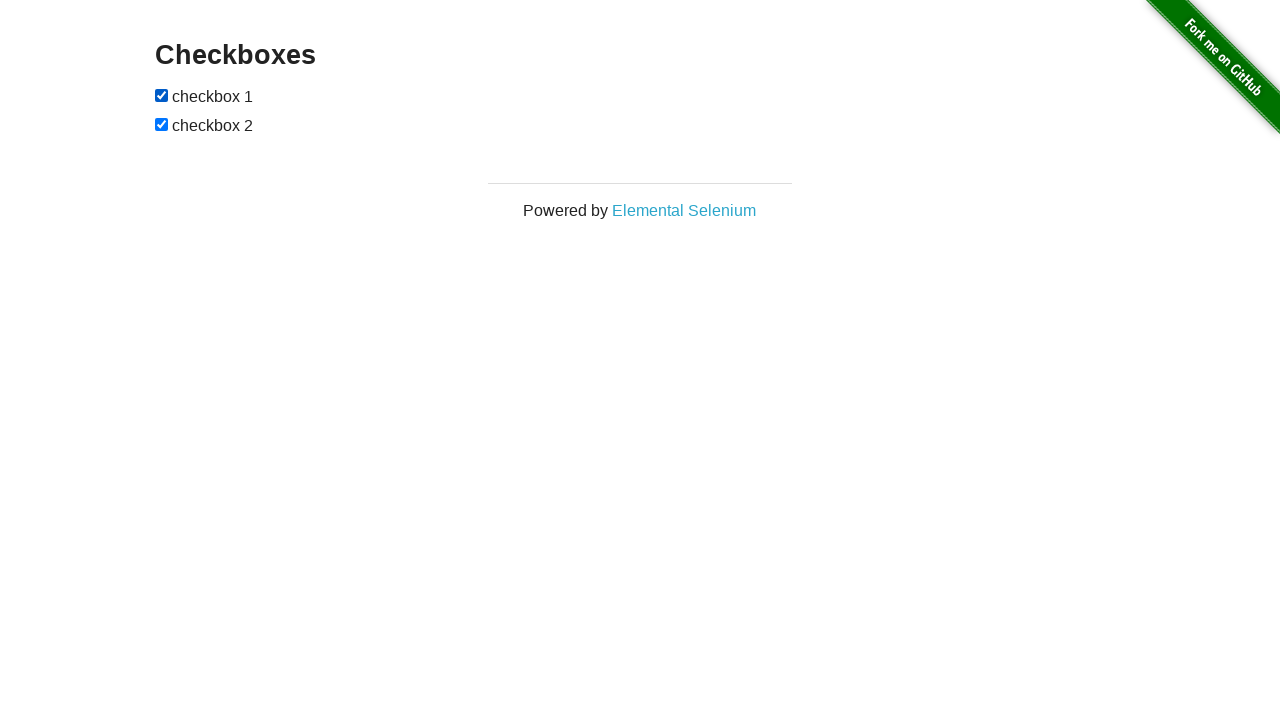

Toggled checkbox 2 of 2 at (162, 124) on [type=checkbox] >> nth=1
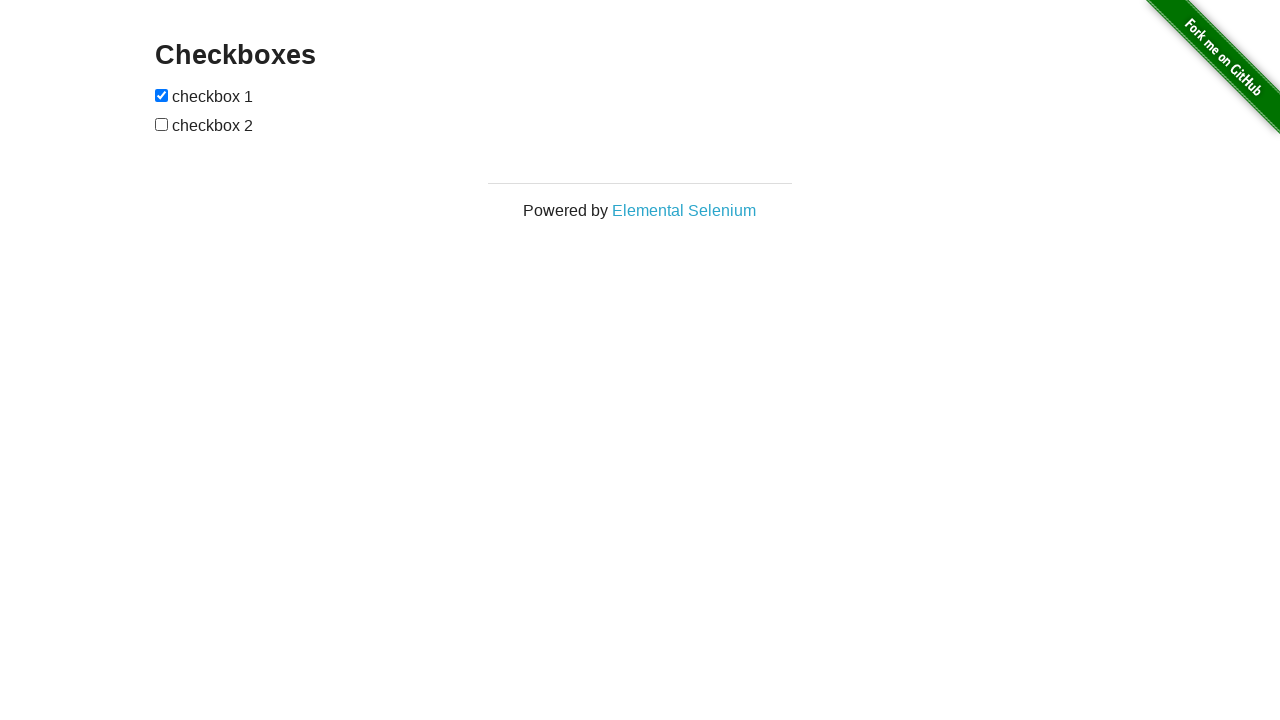

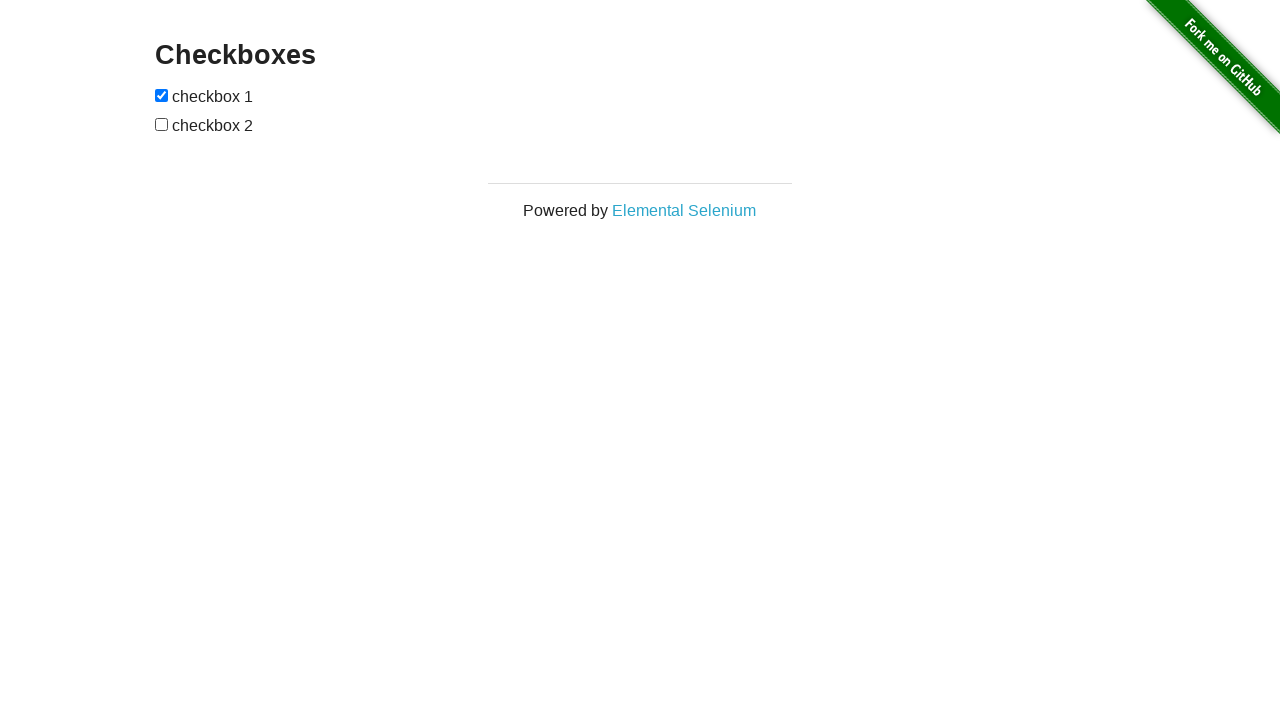